Verifies that the nataliagranato.xyz website loads correctly by checking the URL, ensuring the body is visible, and checking for main content elements like header or main sections.

Starting URL: https://www.nataliagranato.xyz

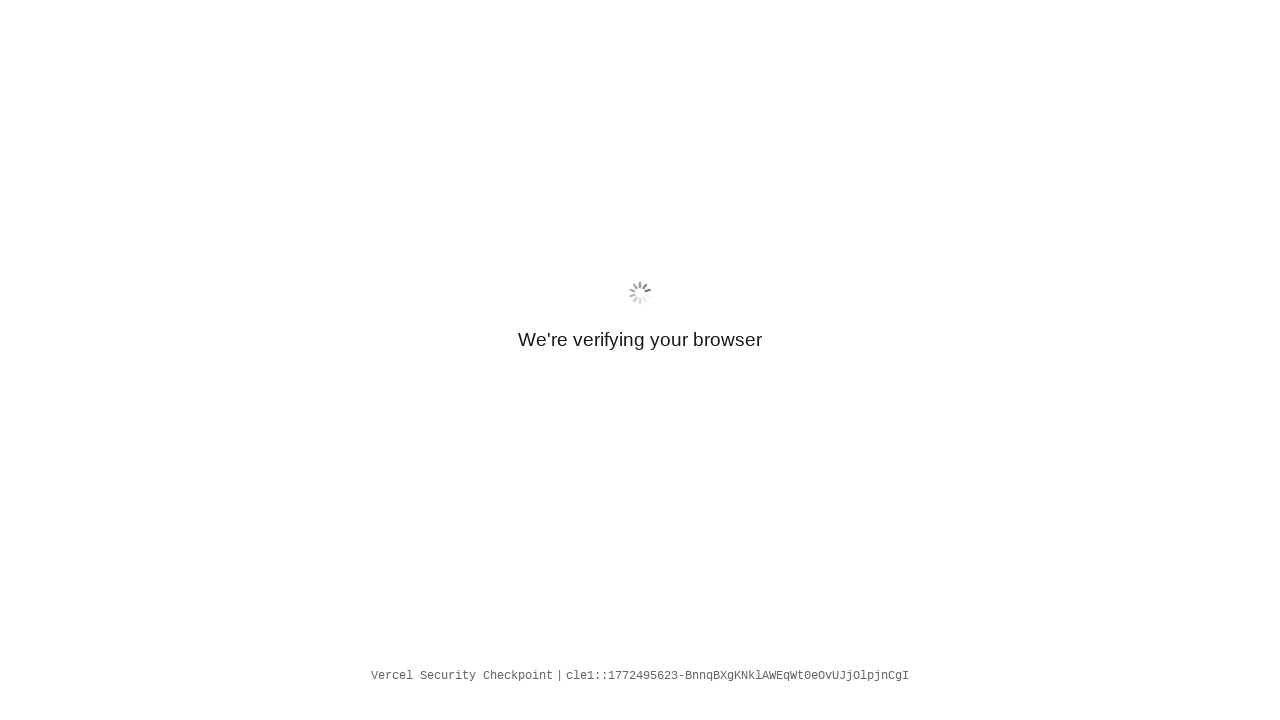

Page loaded with network idle state
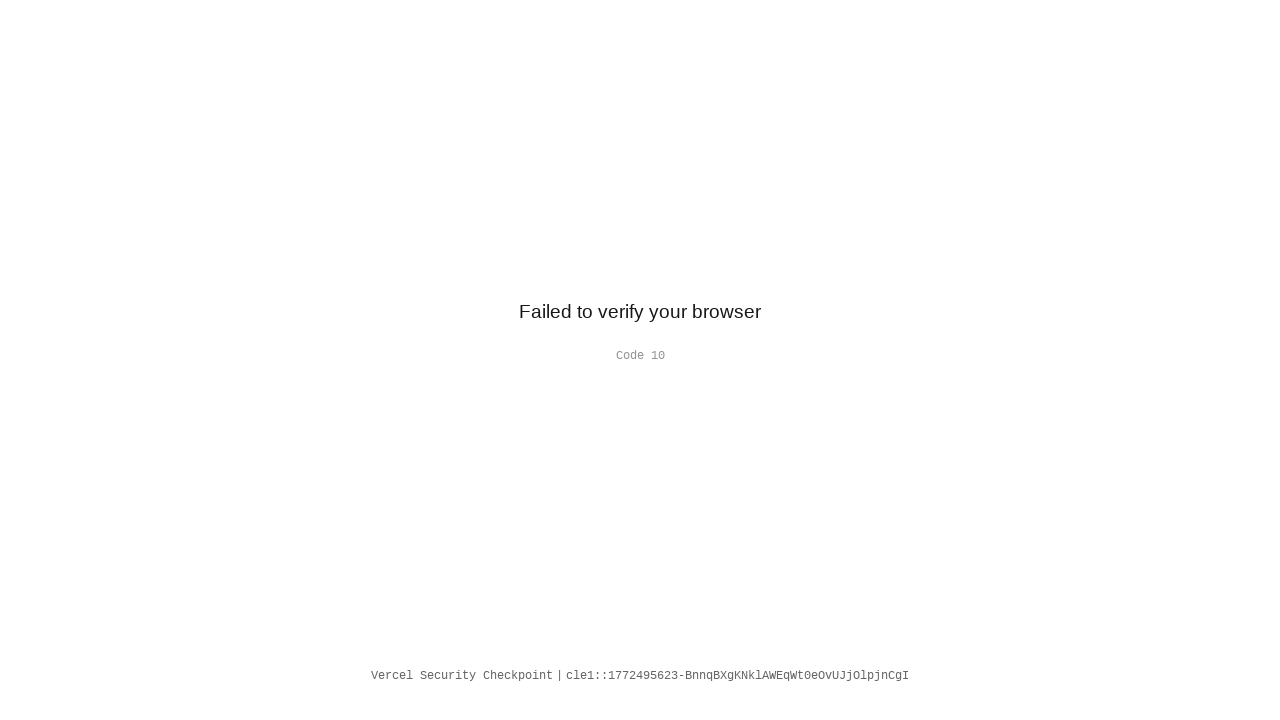

Body element is visible
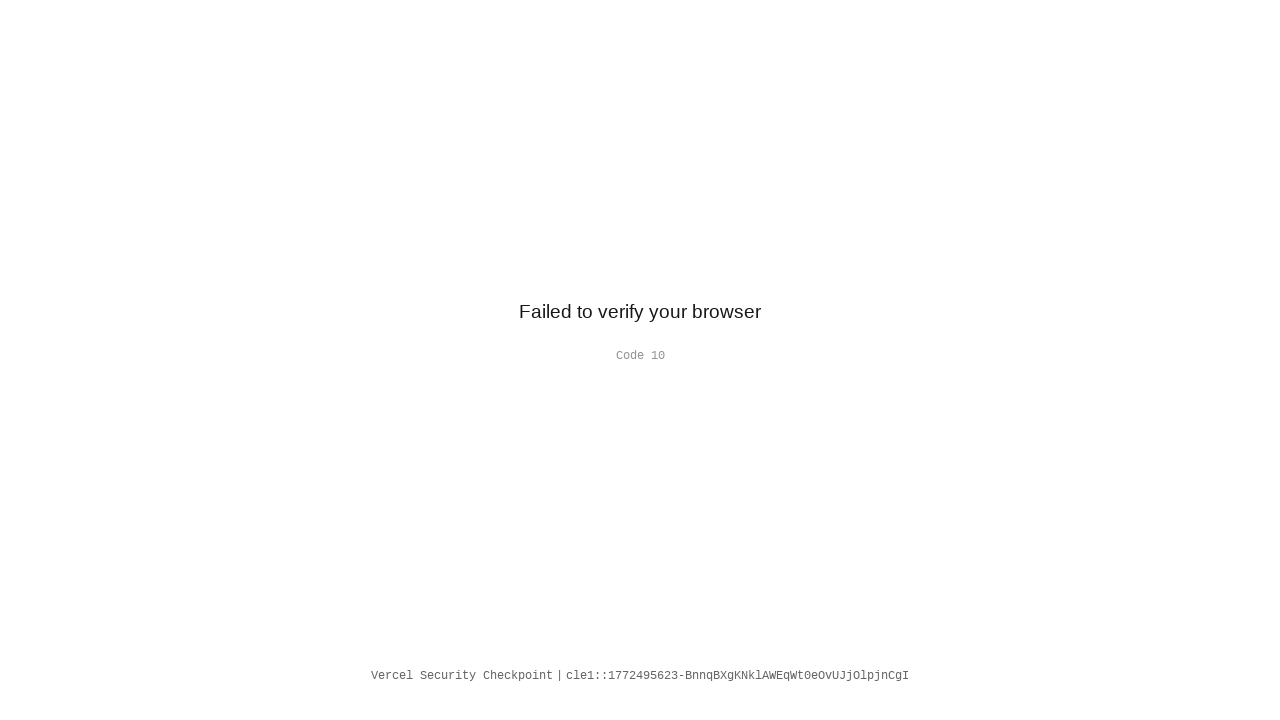

Main content elements (header, main, #content, or .main-content) are present
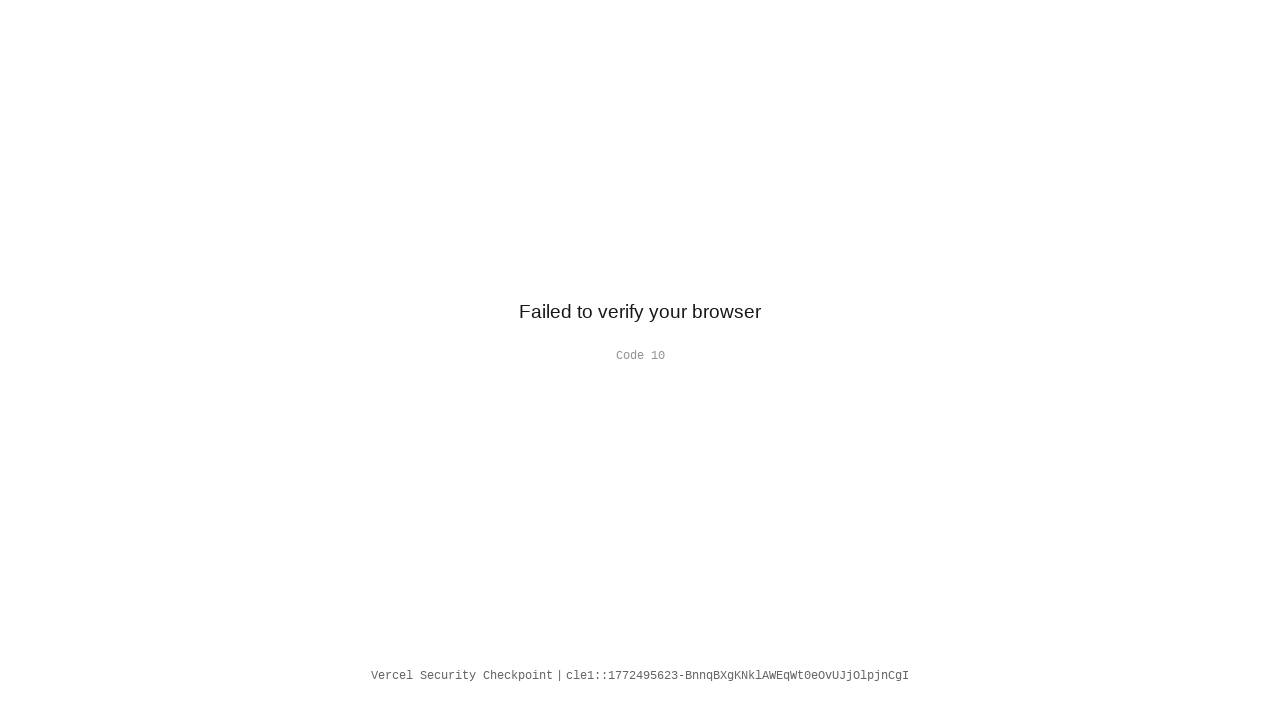

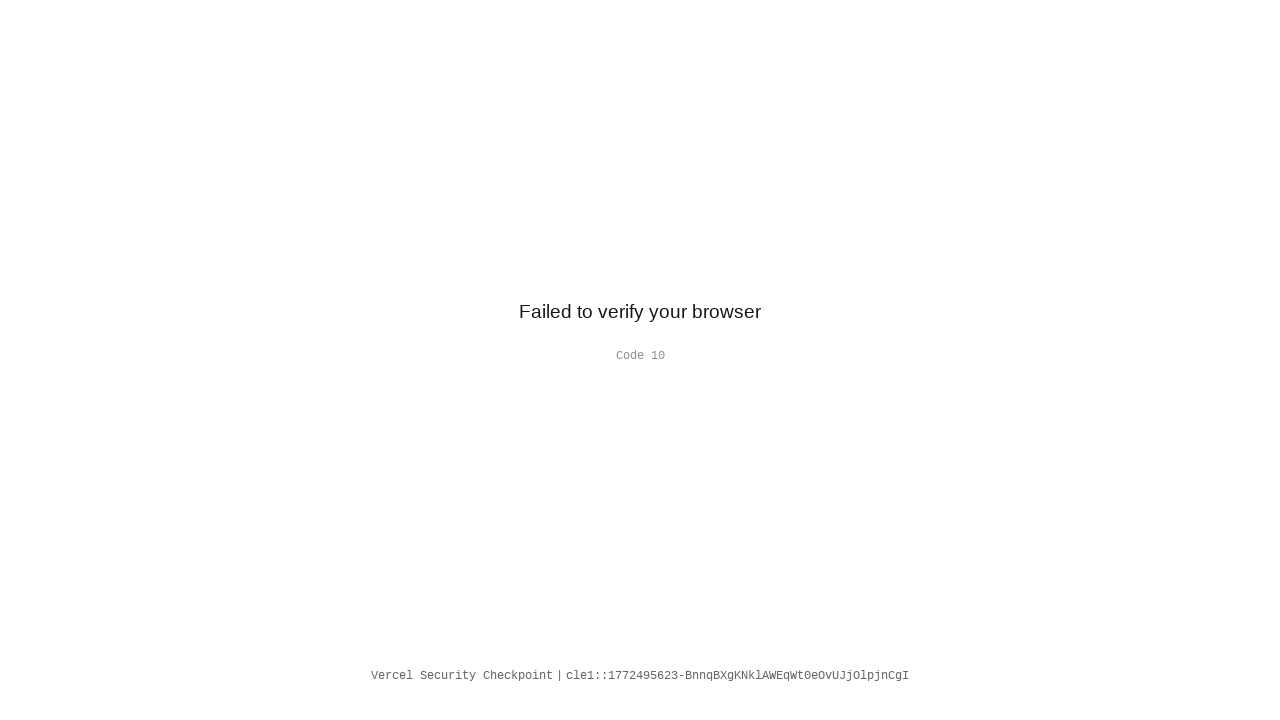